Tests the practice page by locating a "Years of Experience" label and clicking on a radio button (exp-3) positioned to the right of it using relative positioning.

Starting URL: https://awesomeqa.com/practice.html

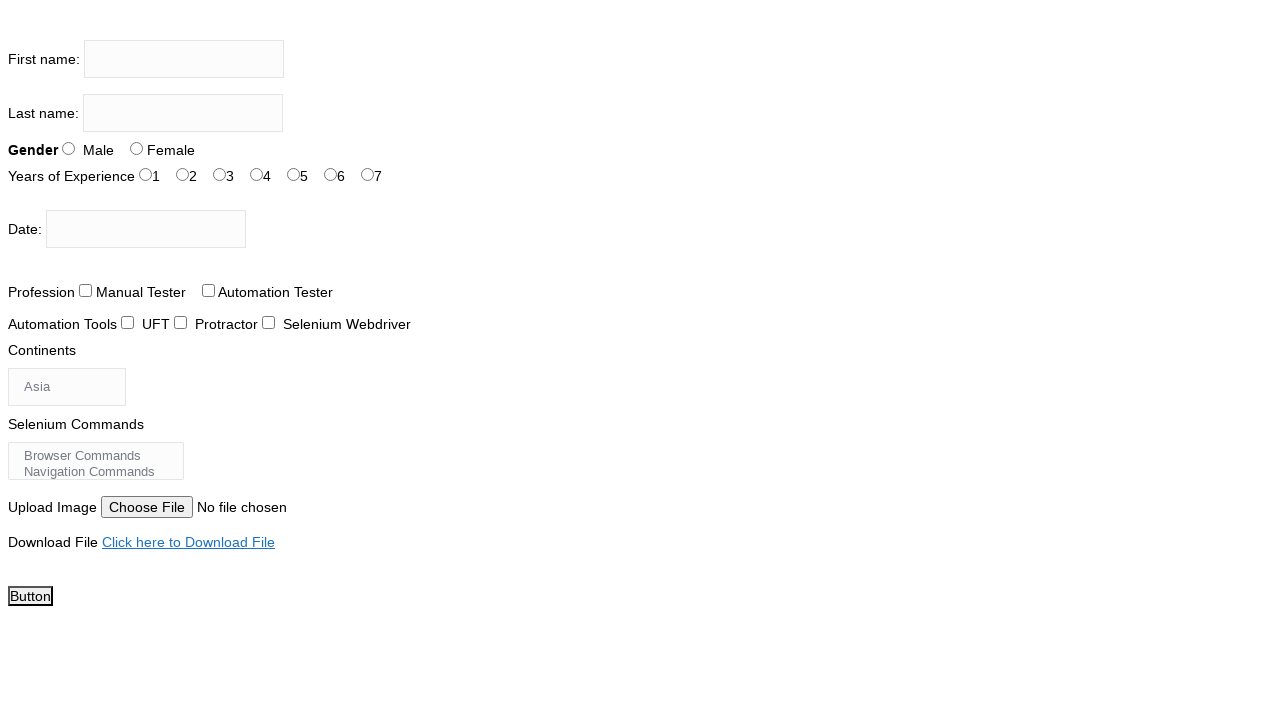

Navigated to practice page
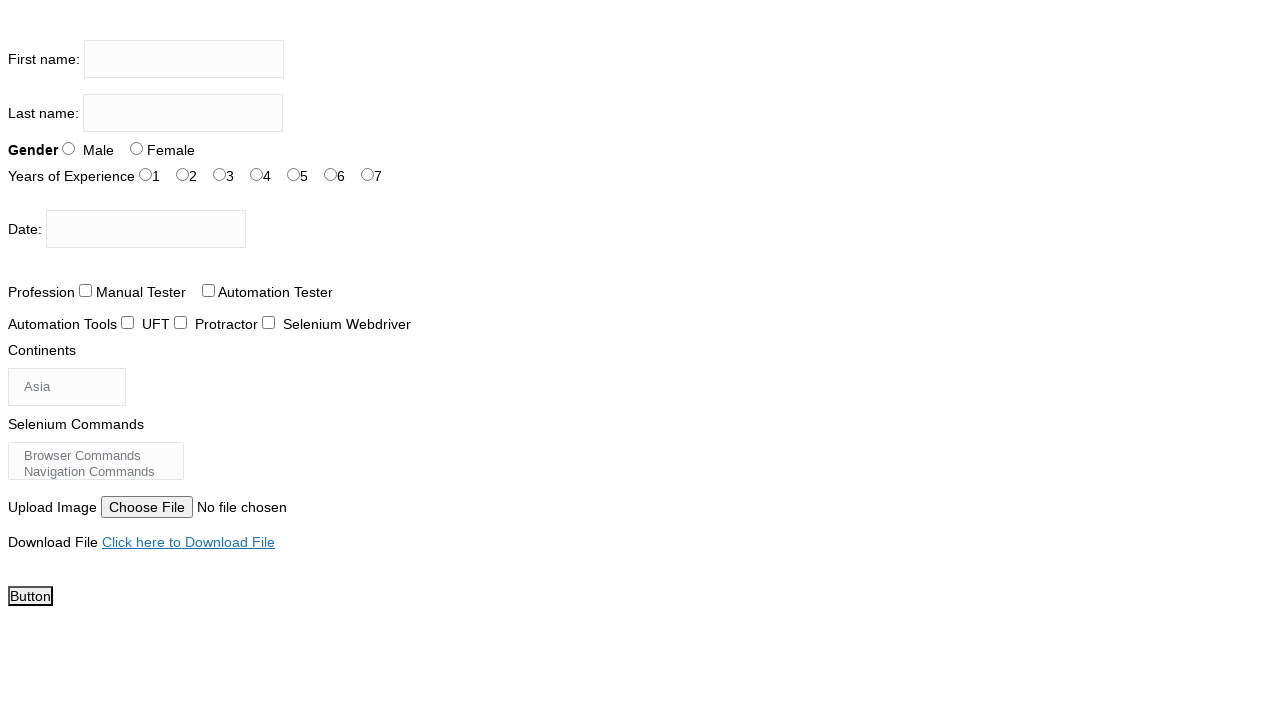

Set viewport size to 1920x1080
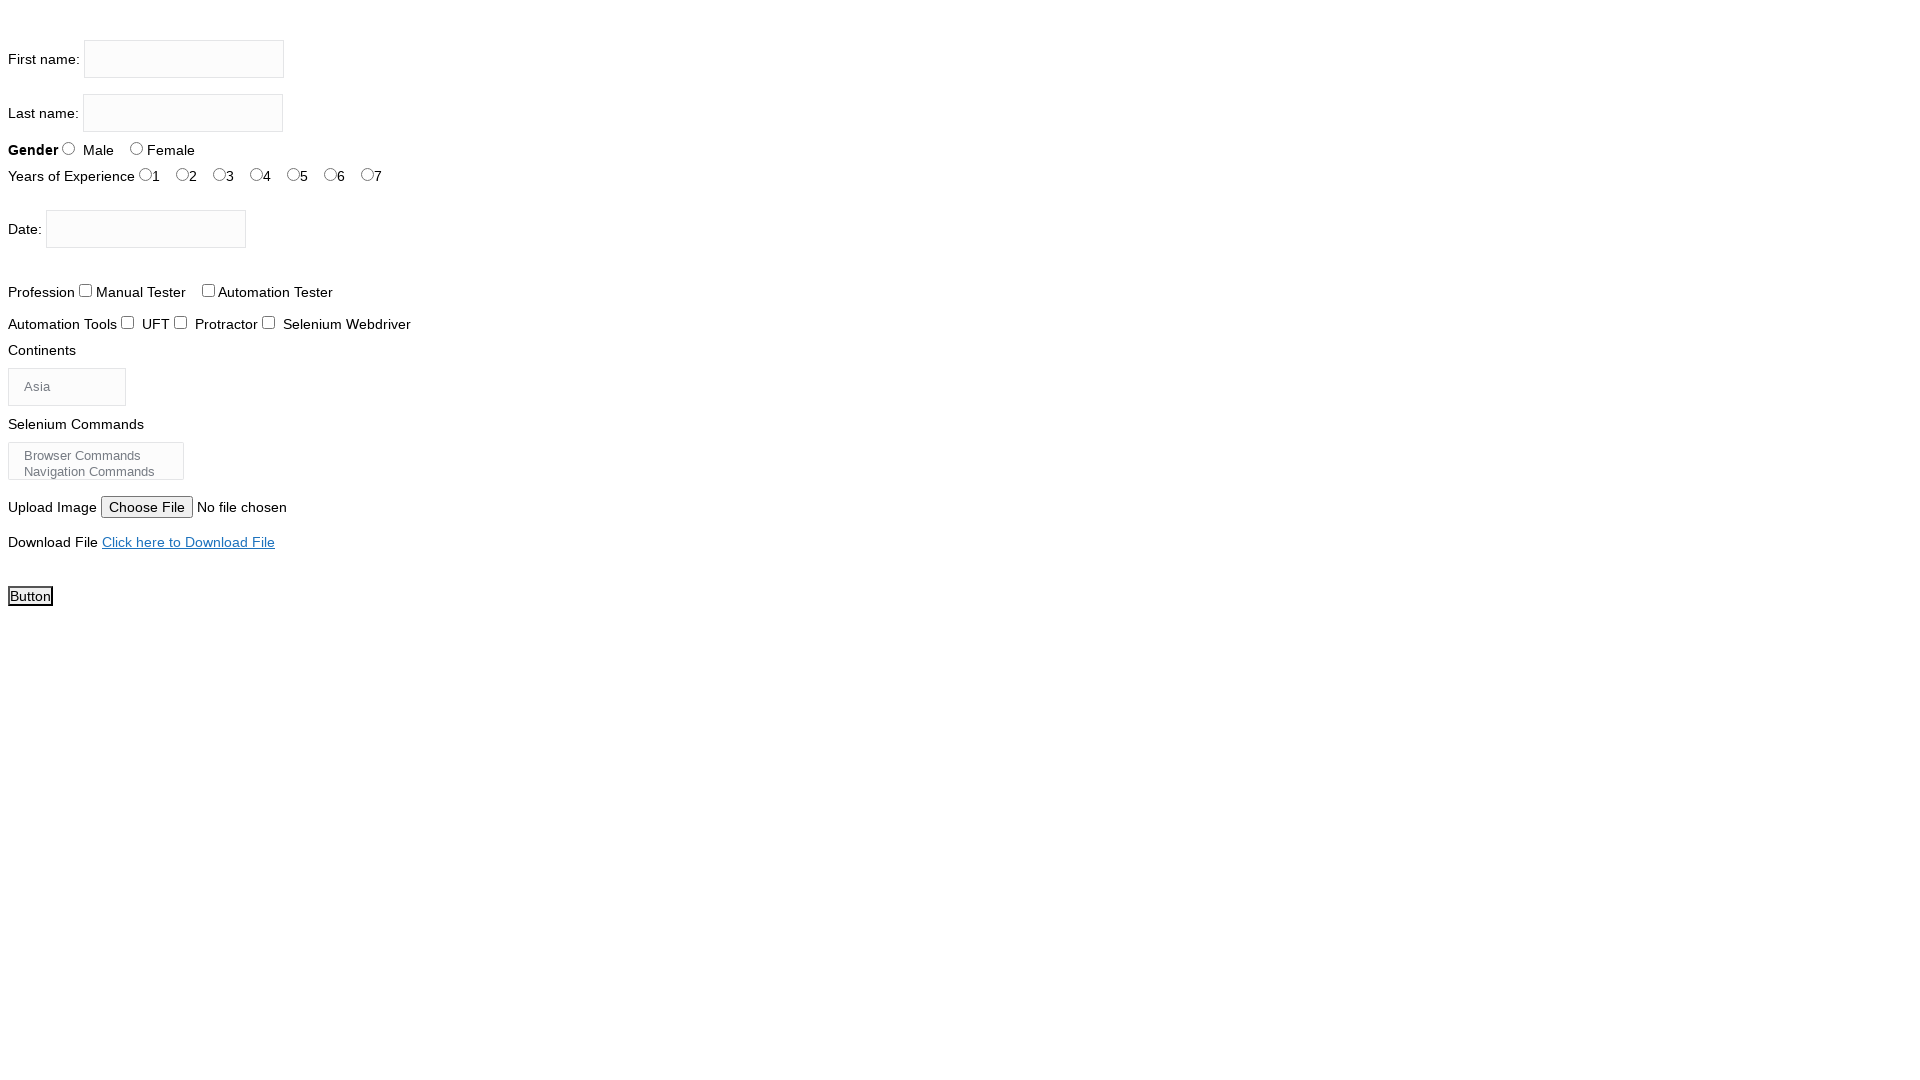

Located 'Years of Experience' label
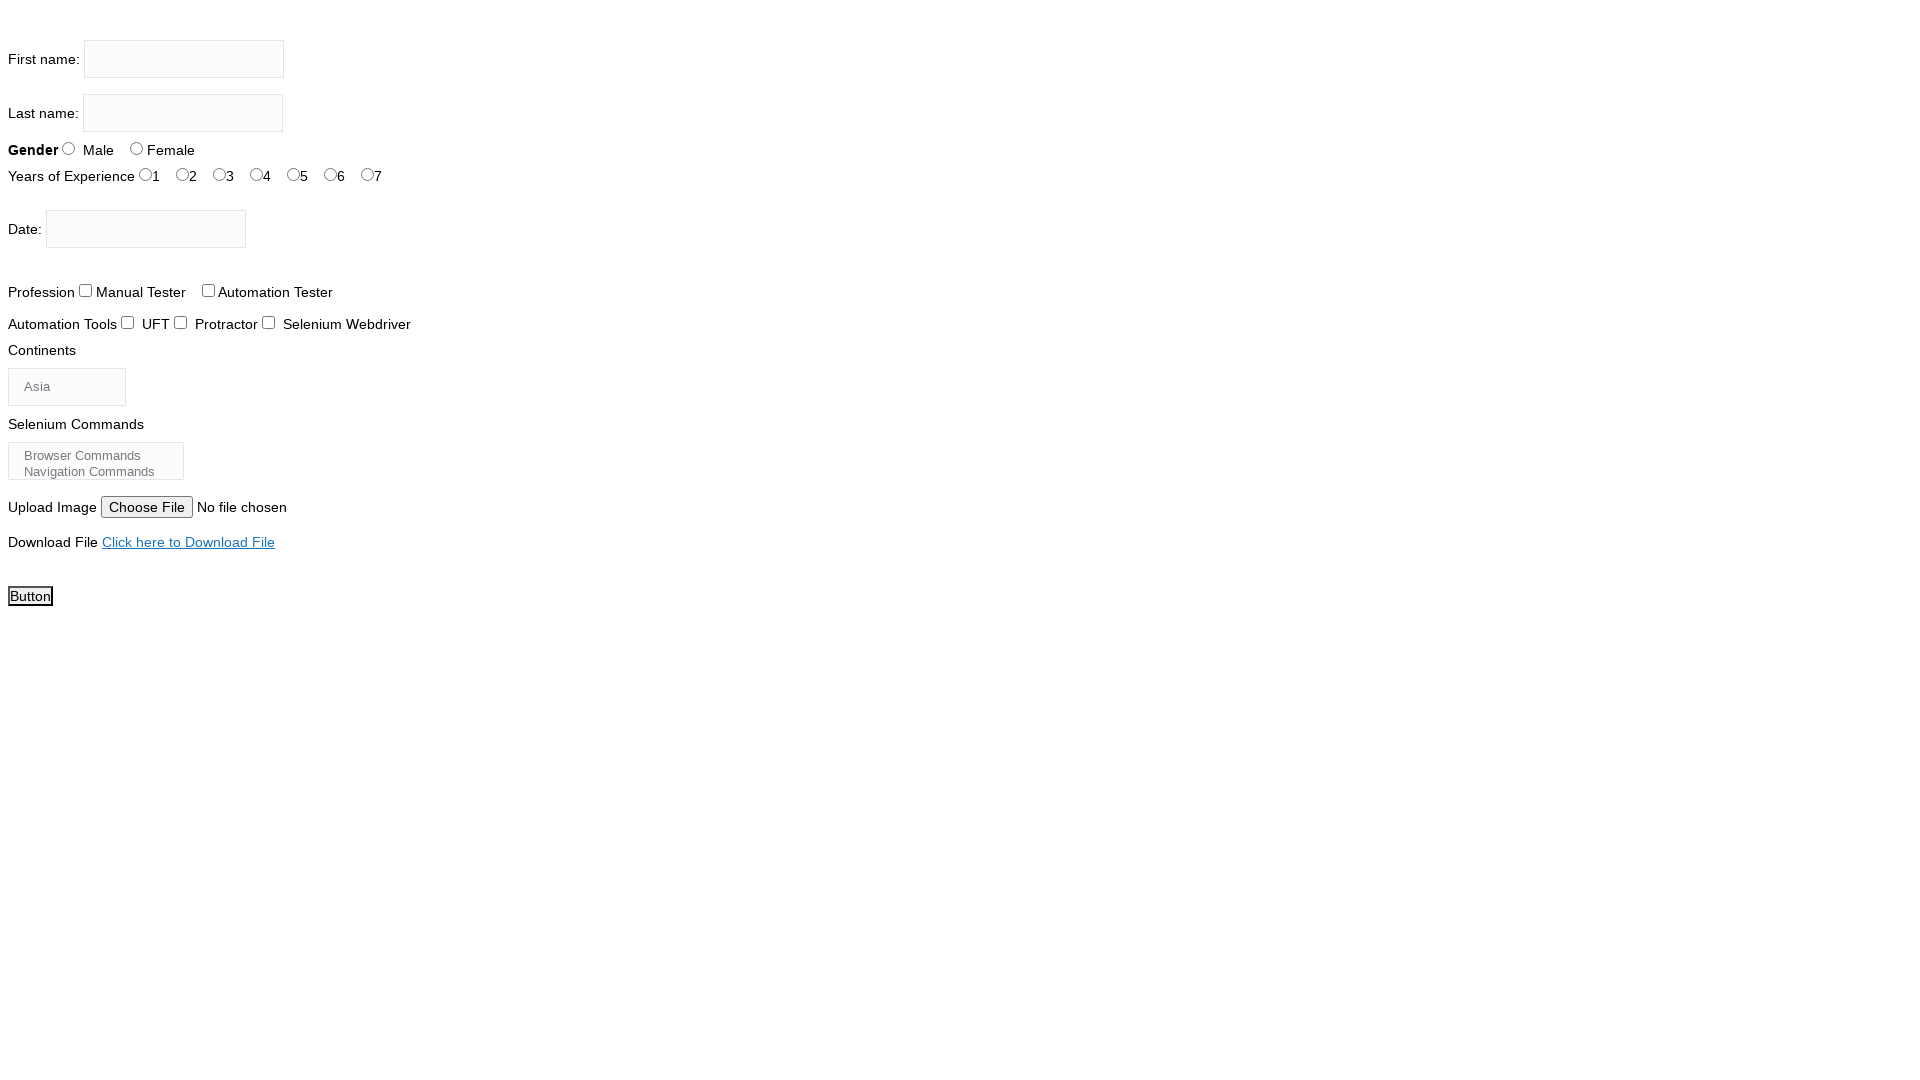

Waited for 'Years of Experience' label to be visible
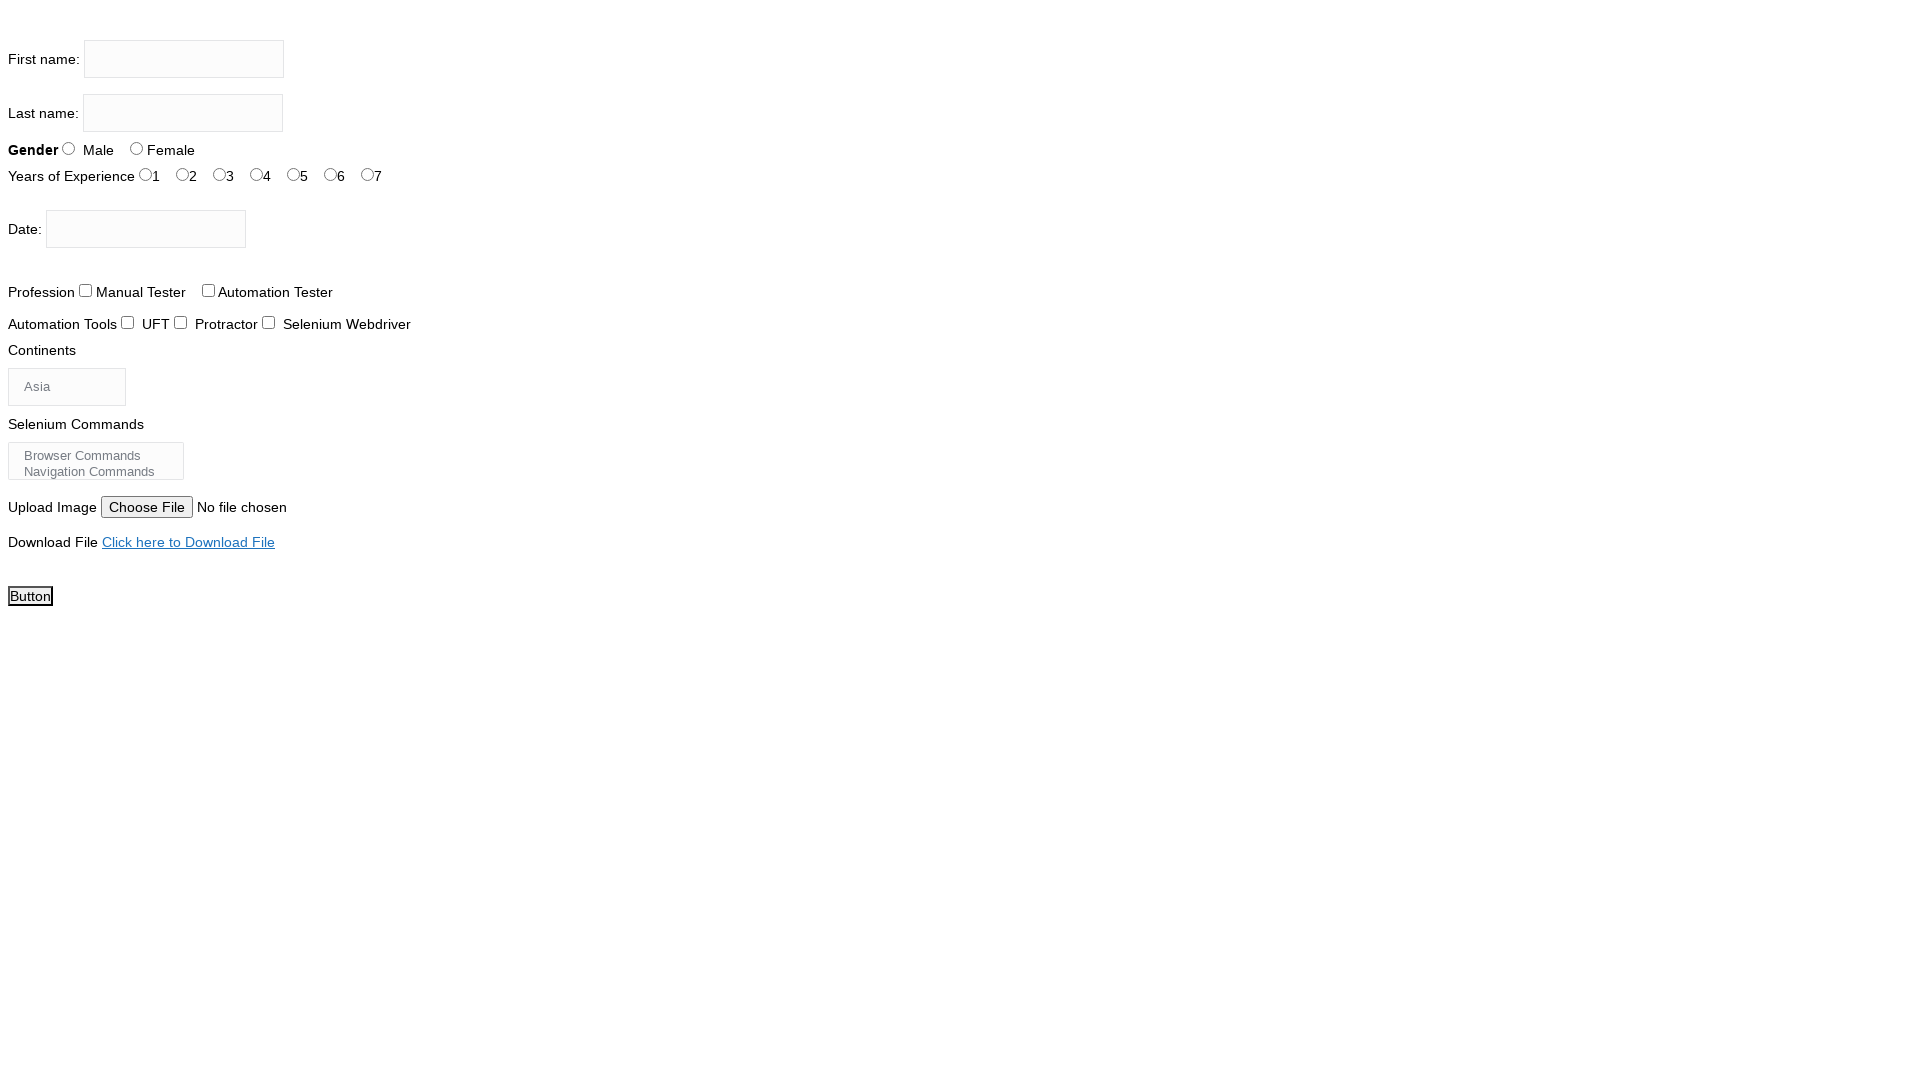

Clicked radio button 'exp-3' for 3 years of experience at (256, 174) on #exp-3
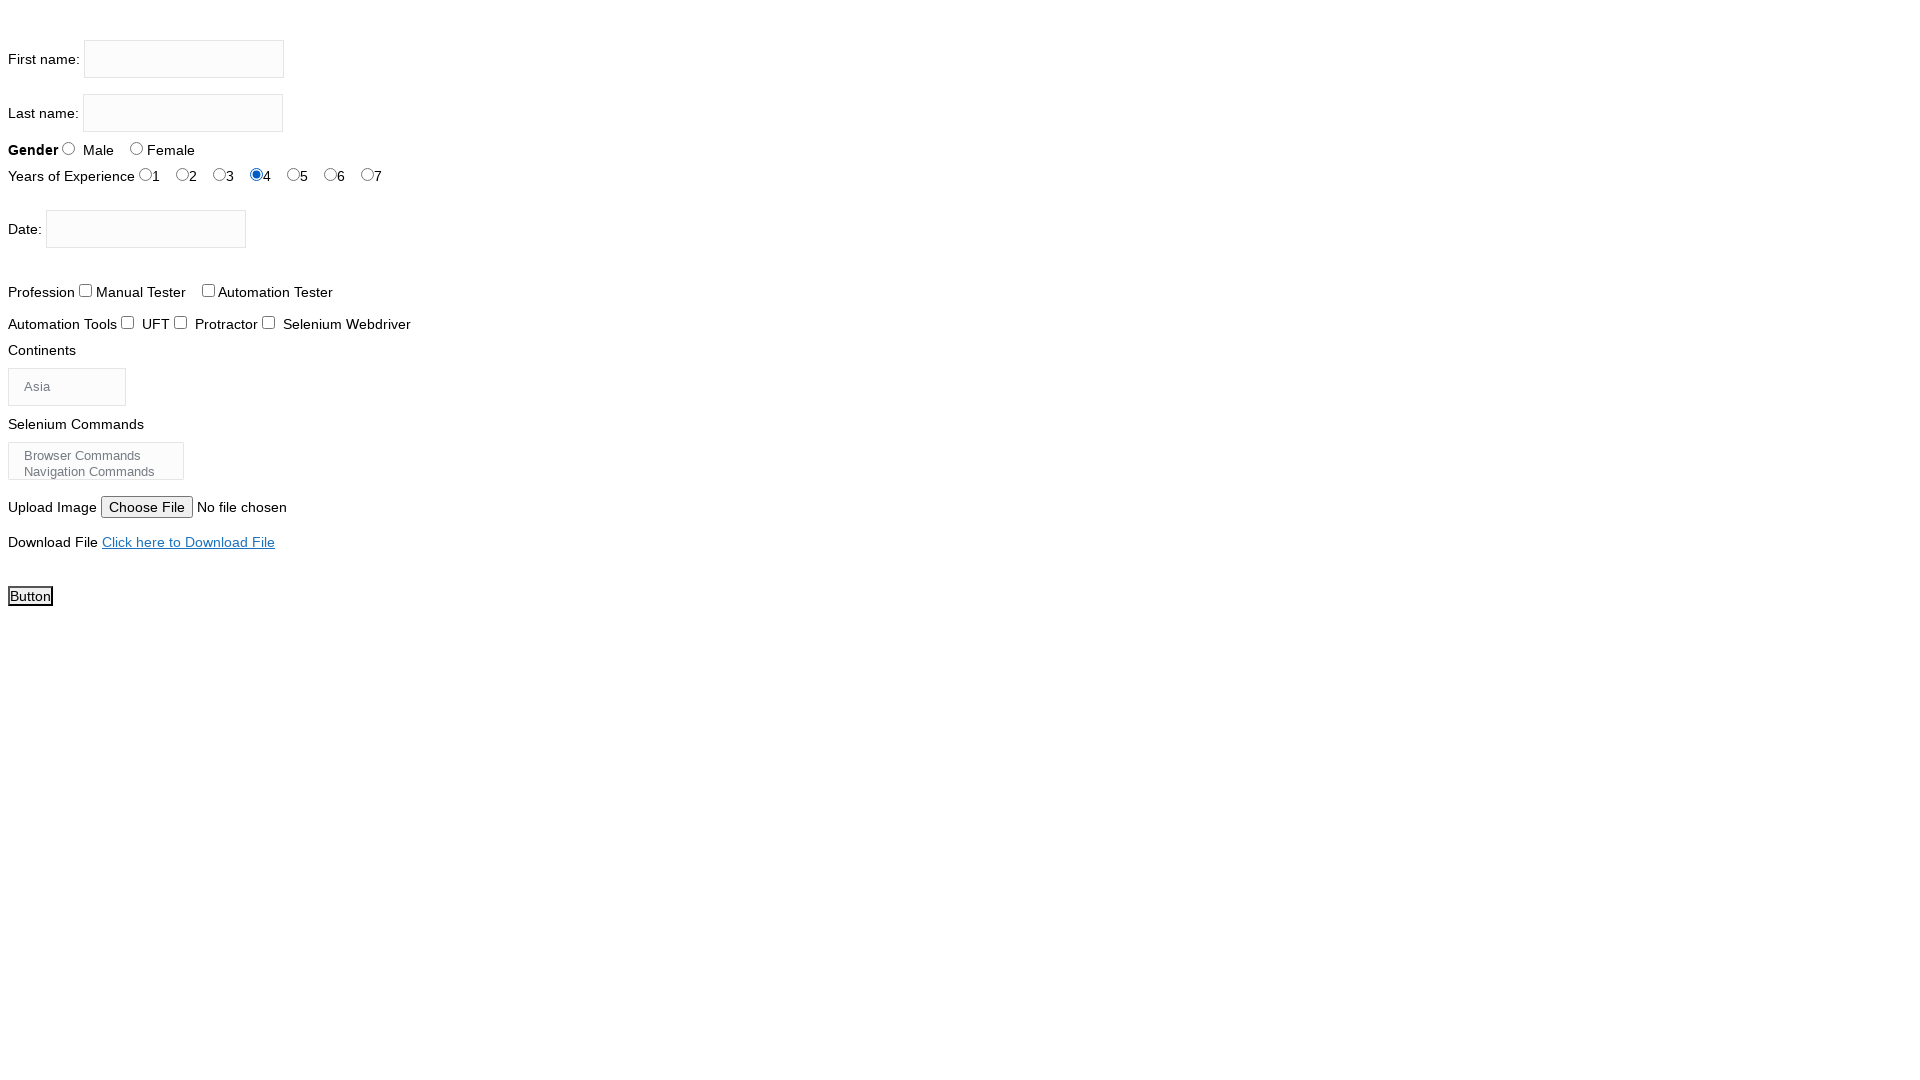

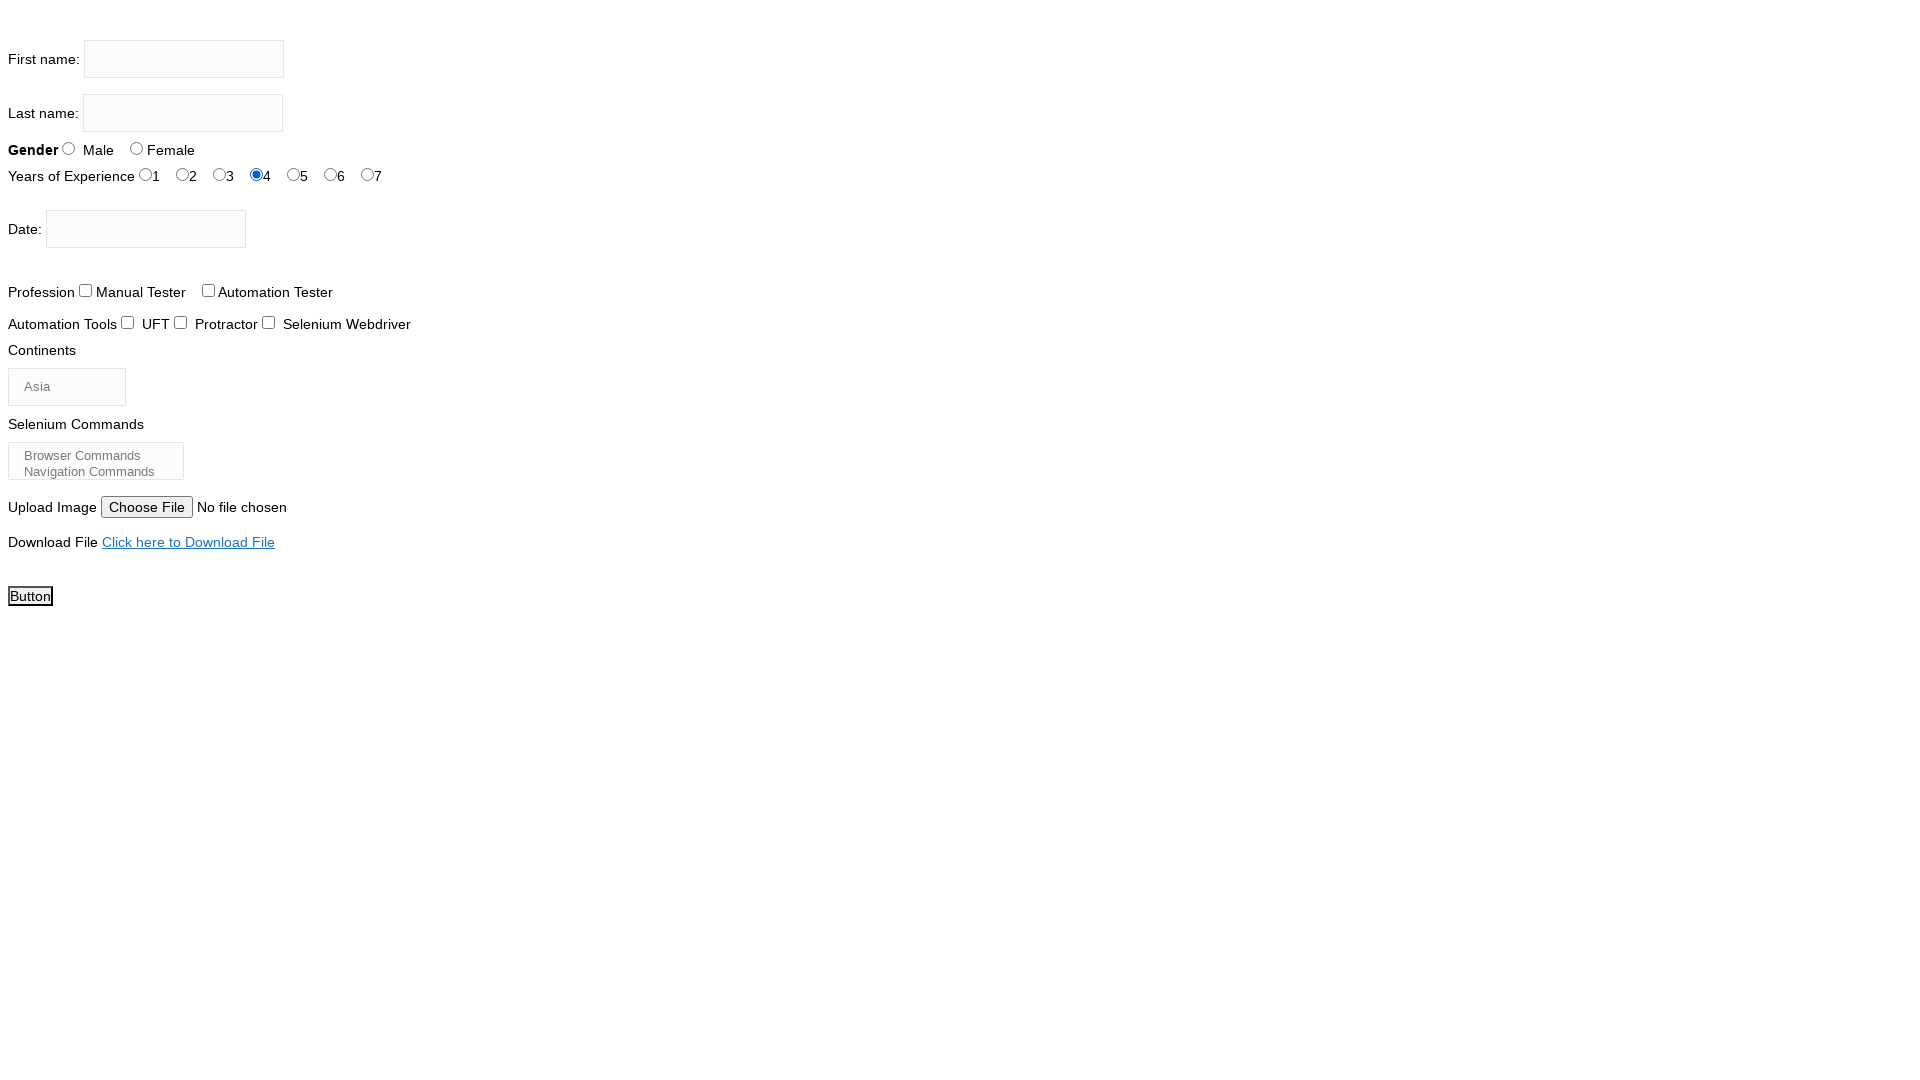